Tests checkbox interaction by navigating to the checkboxes page and clicking on the first checkbox to toggle its state

Starting URL: http://the-internet.herokuapp.com/

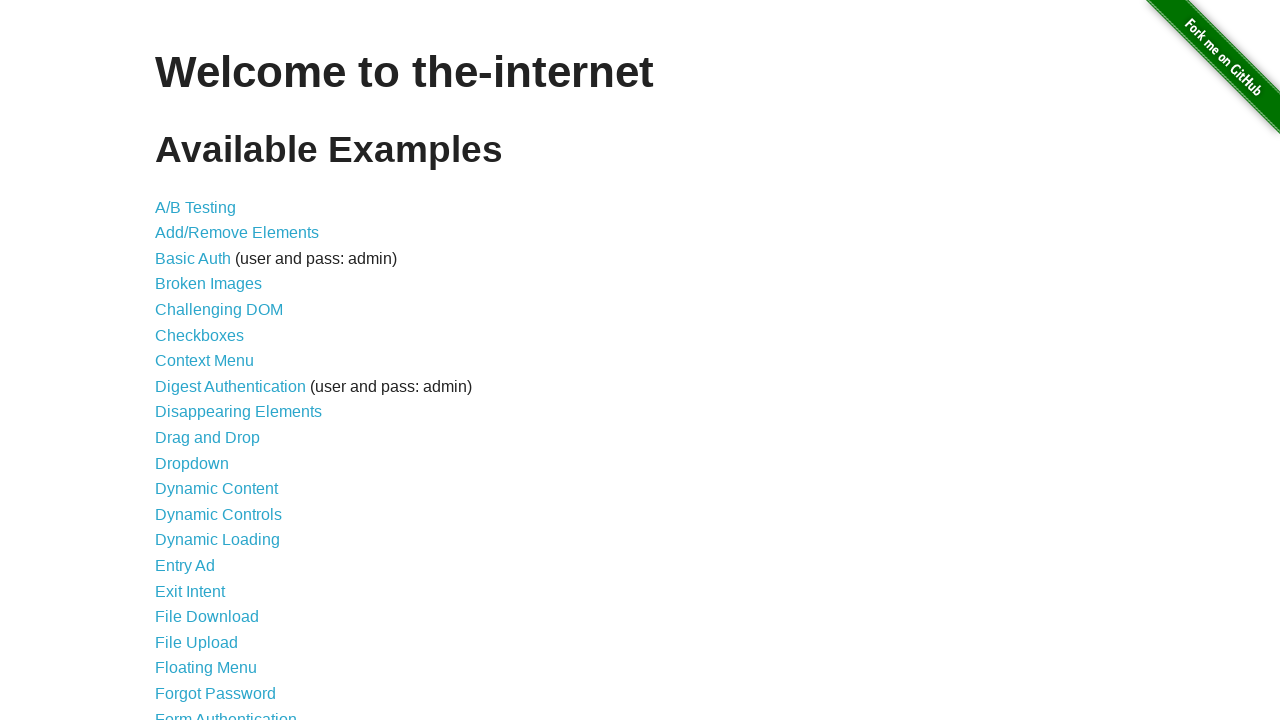

Clicked on the Checkboxes link in the navigation at (200, 335) on xpath=//*[@id='content']/ul/li[6]/a
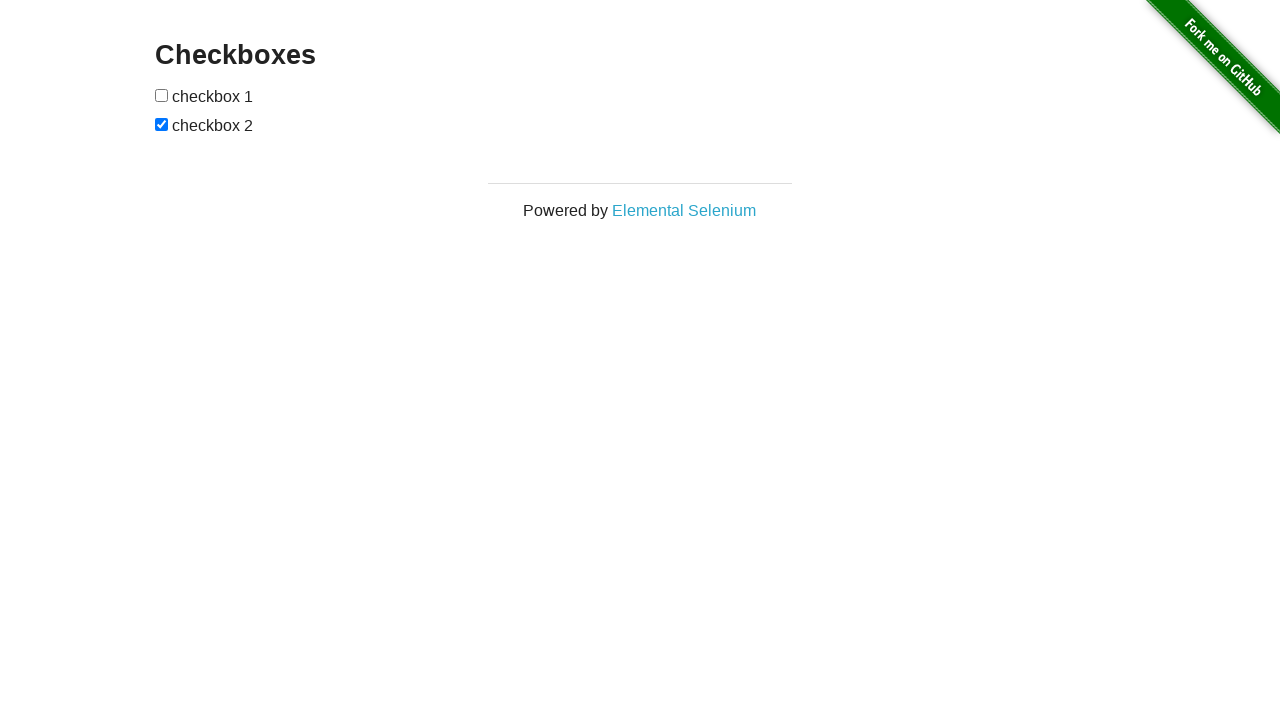

Checkboxes page loaded
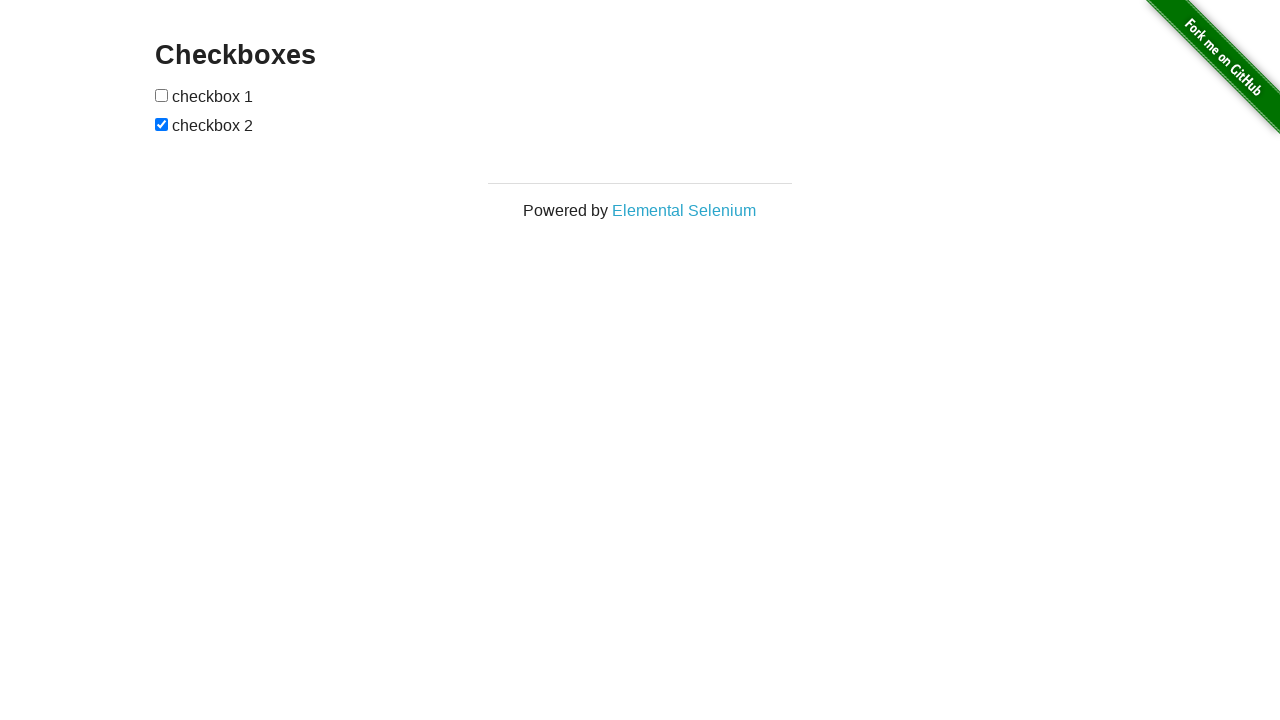

Clicked the first checkbox to toggle its state at (162, 95) on #checkboxes input:first-of-type
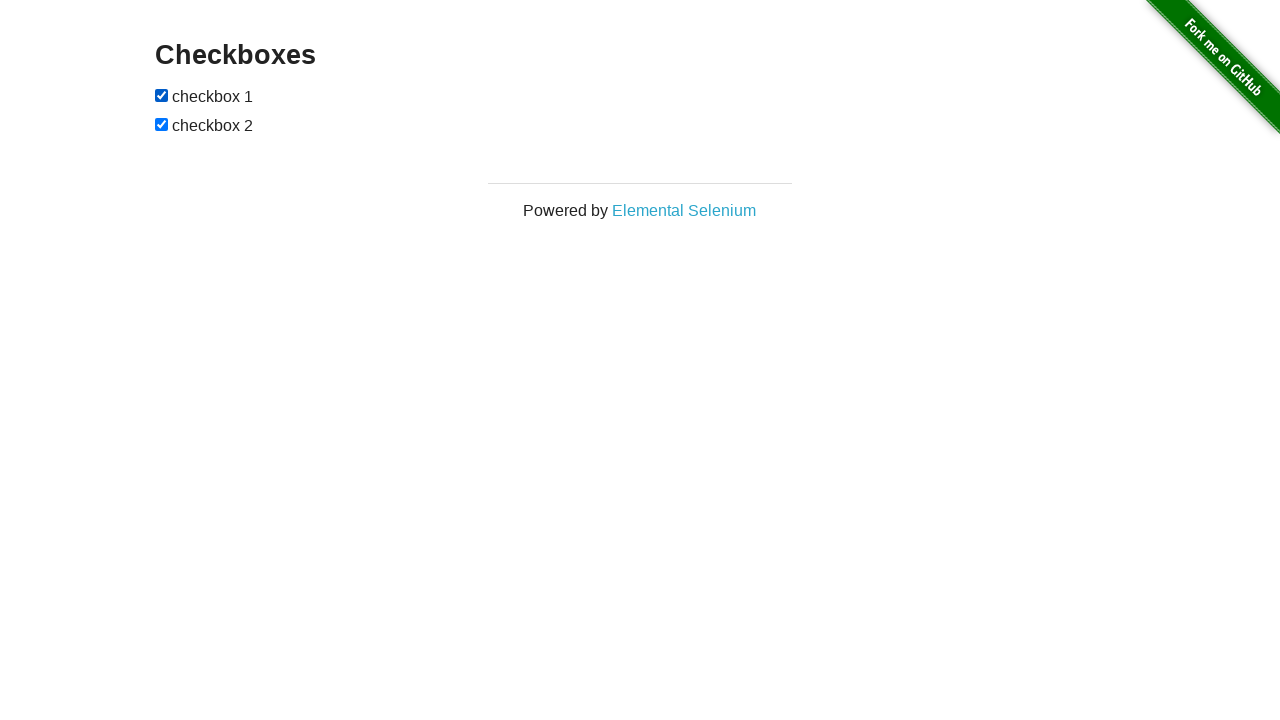

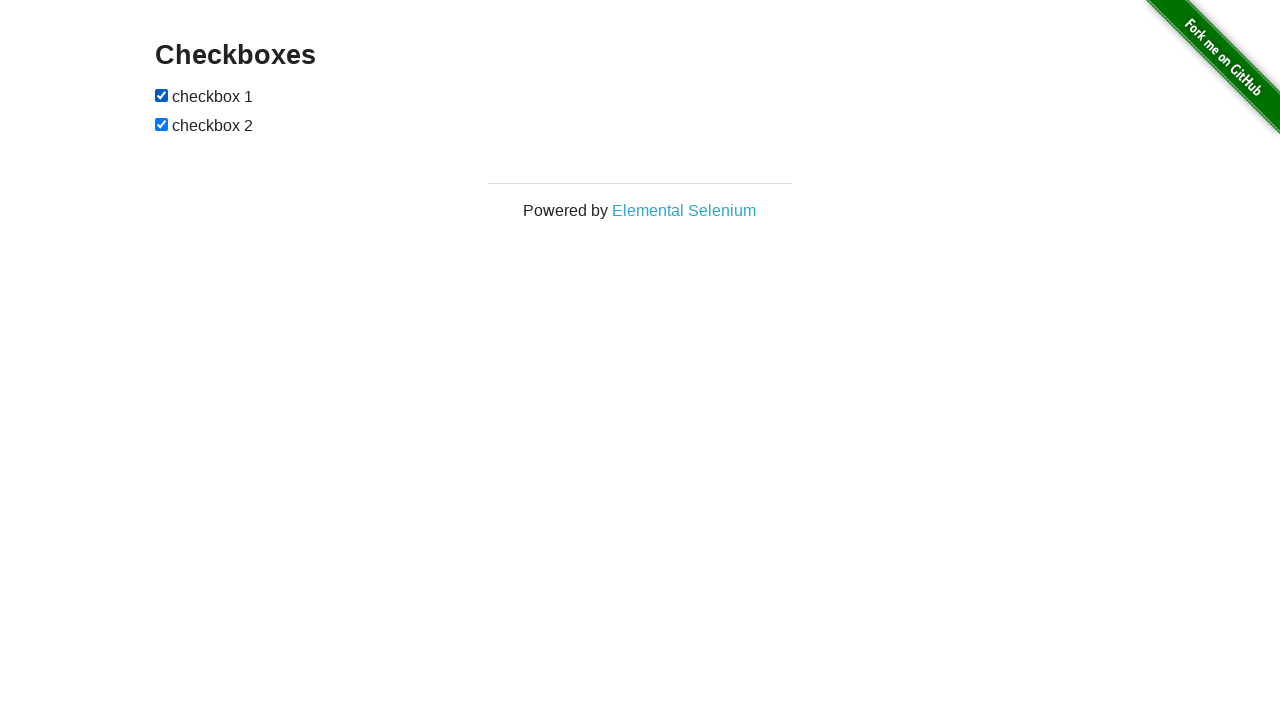